Tests single and multi-select dropdown functionality by selecting options using different methods and verifying selections

Starting URL: https://syntaxprojects.com/basic-select-dropdown-demo-homework.php

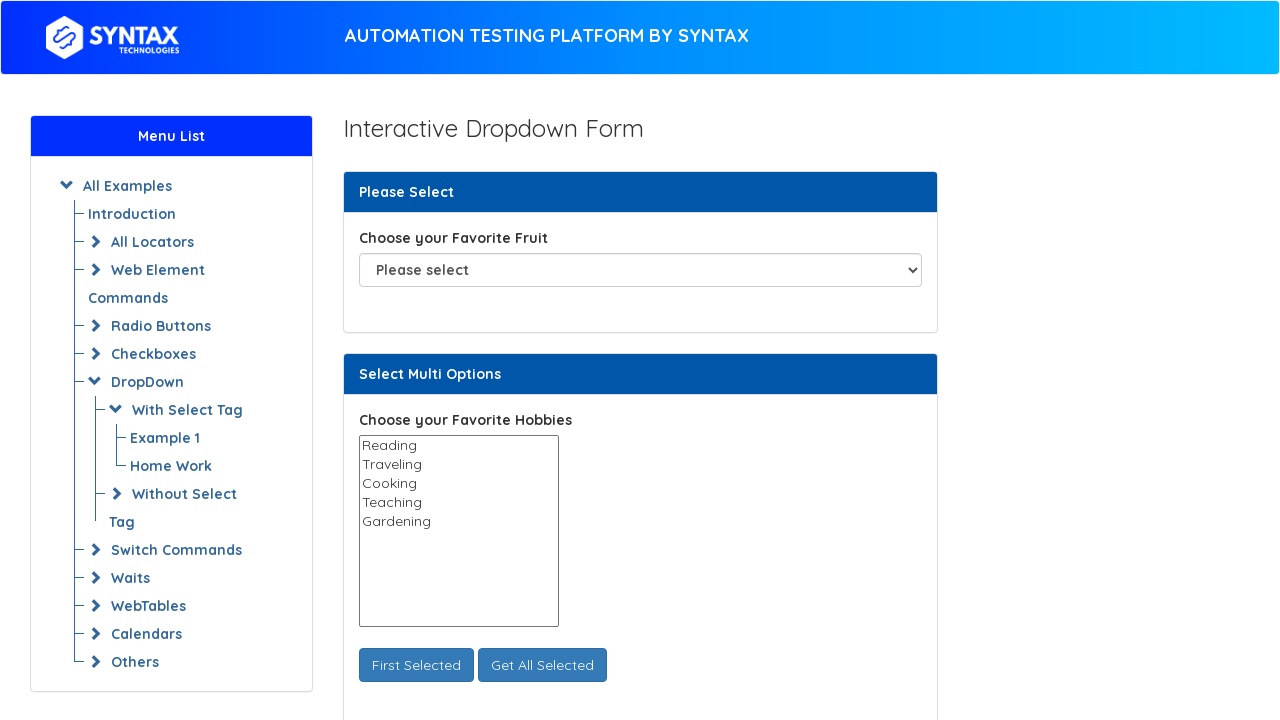

Selected option at index 3 from single-select dropdown (fav_fruit_selector) on select#fav_fruit_selector
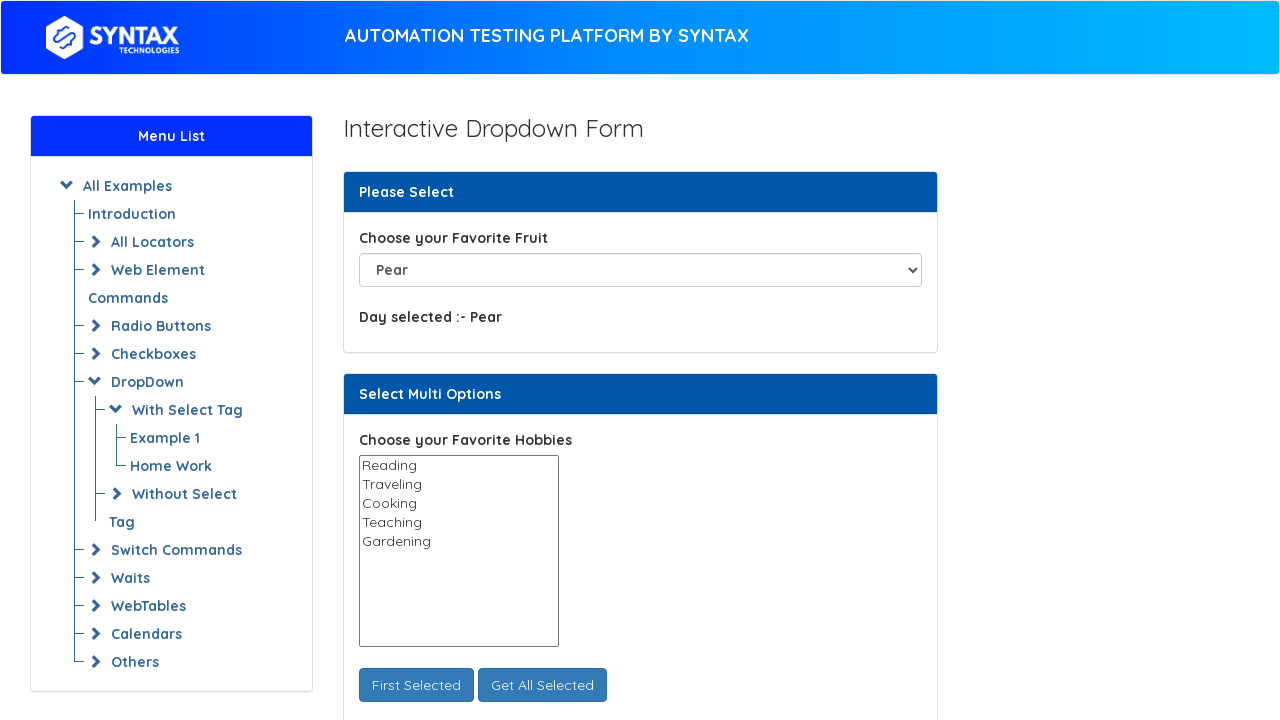

Selected option at index 1 from multi-select dropdown by index on select#select_multi_hobbies
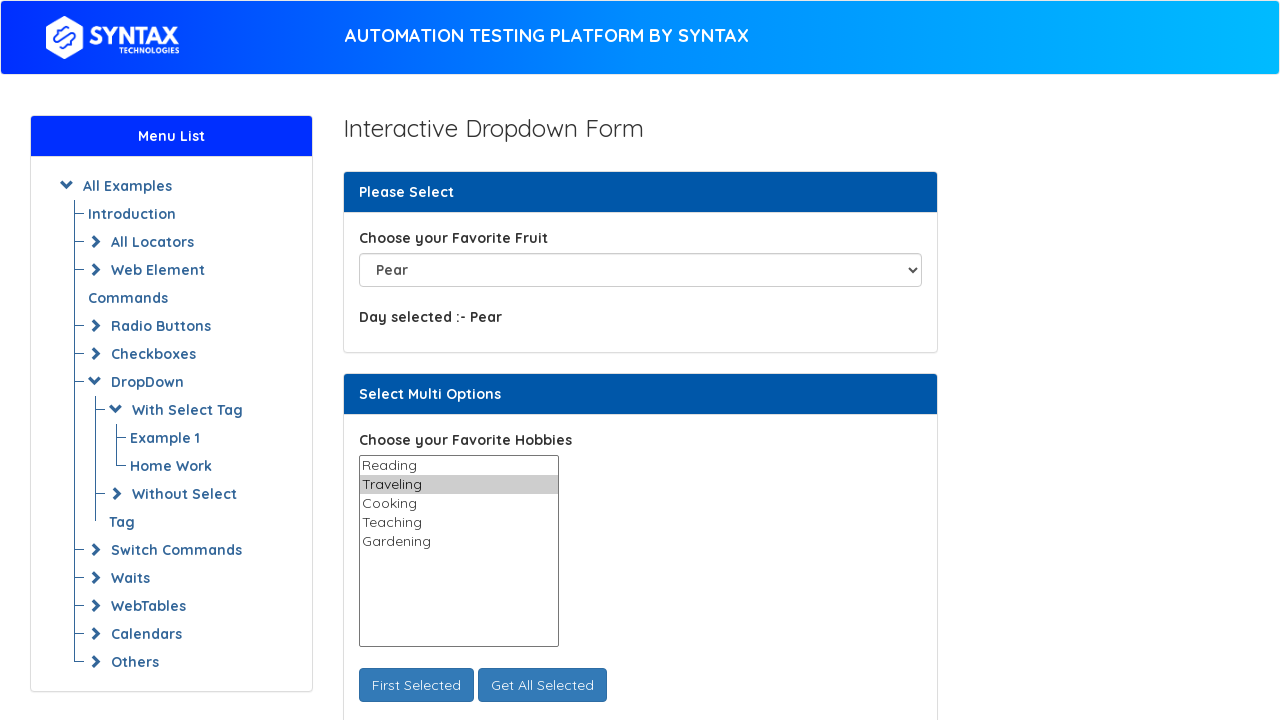

Selected 'Cooking' option from multi-select dropdown by value on select#select_multi_hobbies
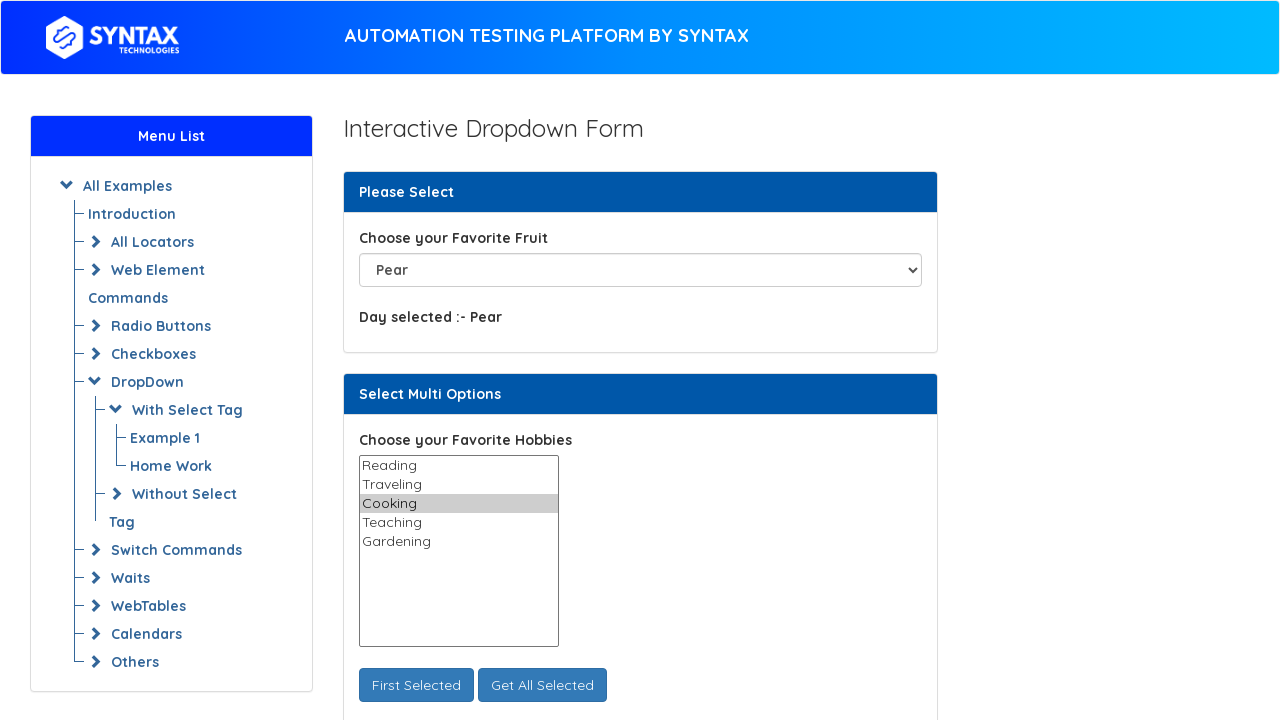

Selected 'Gardening' option from multi-select dropdown by label on select#select_multi_hobbies
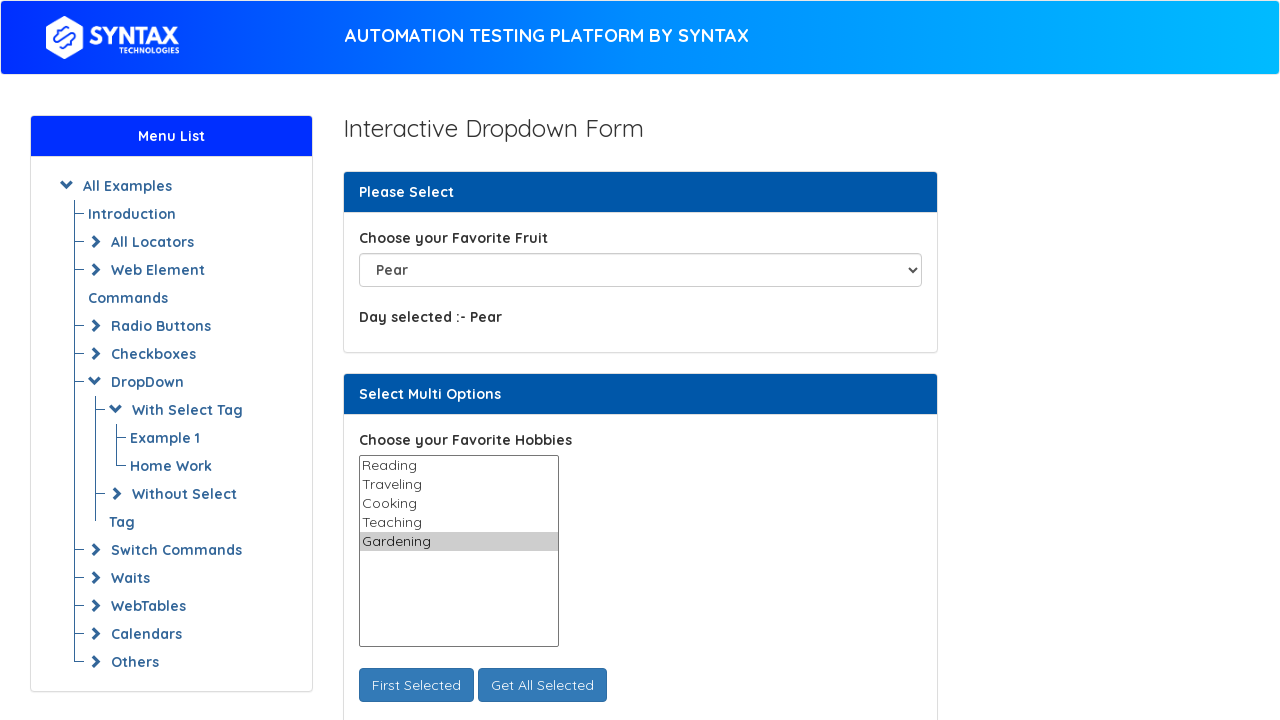

Waited 5000 milliseconds
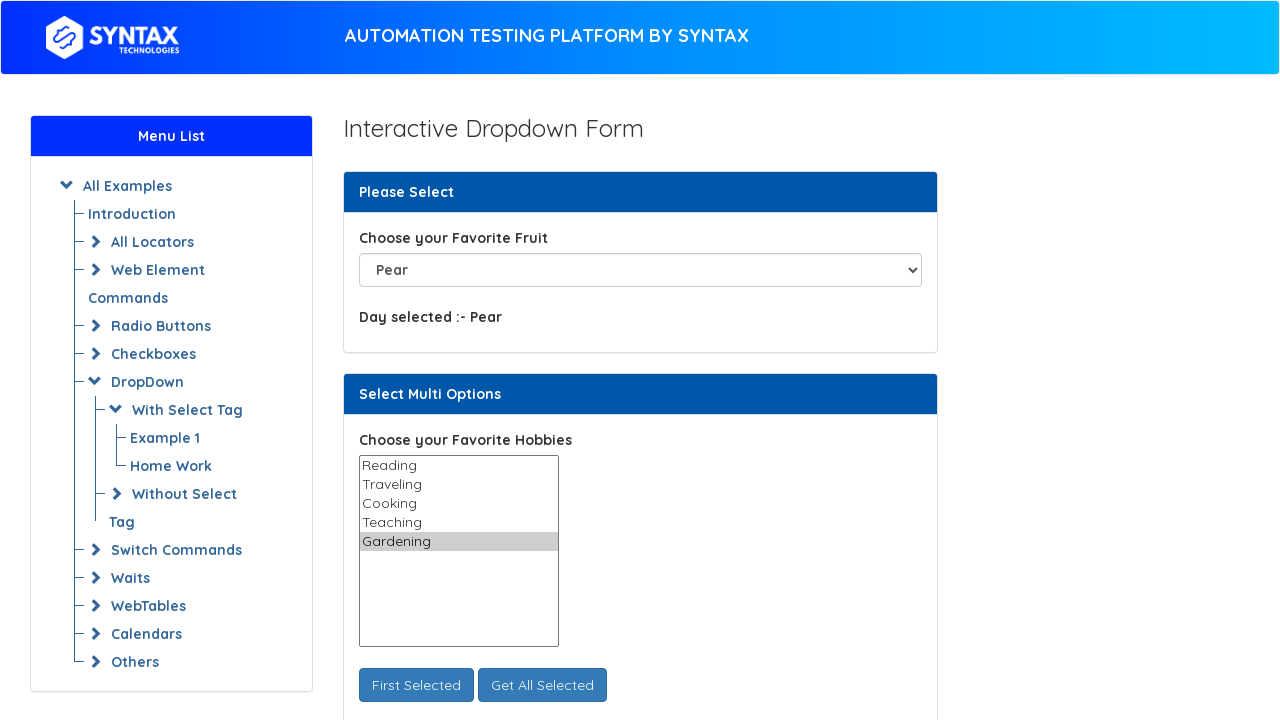

Retrieved current selected values from multi-select dropdown
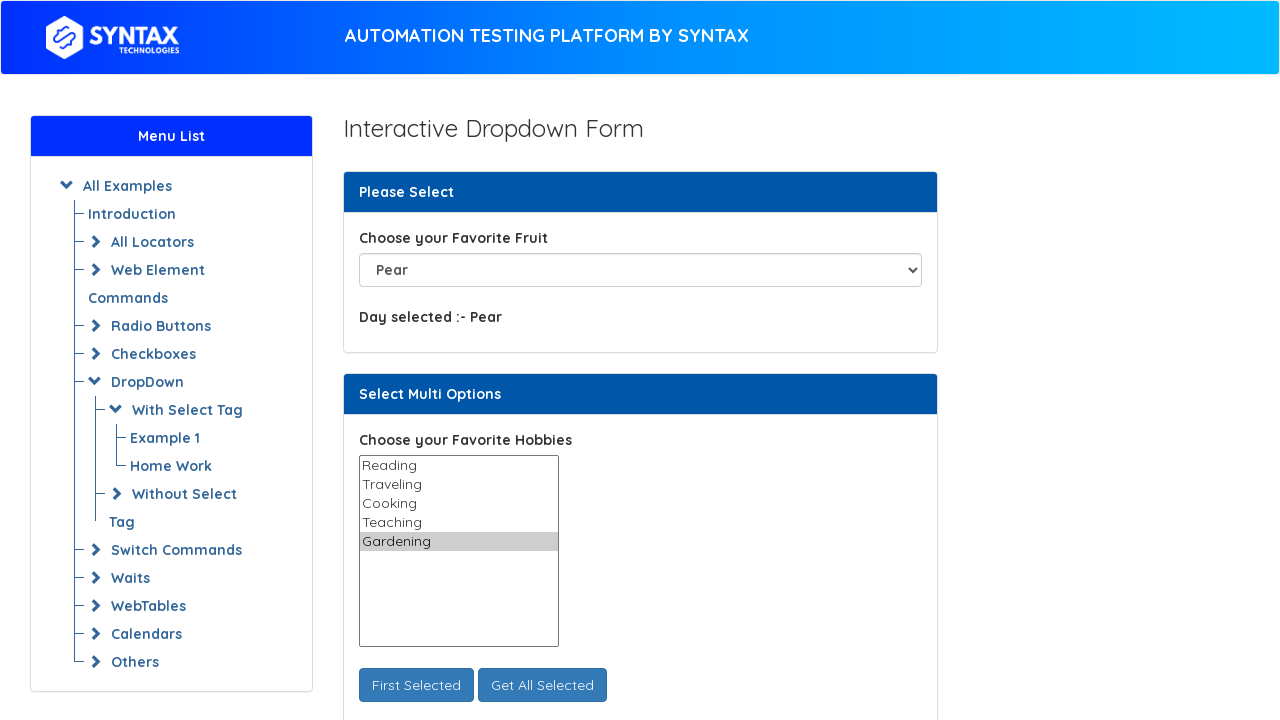

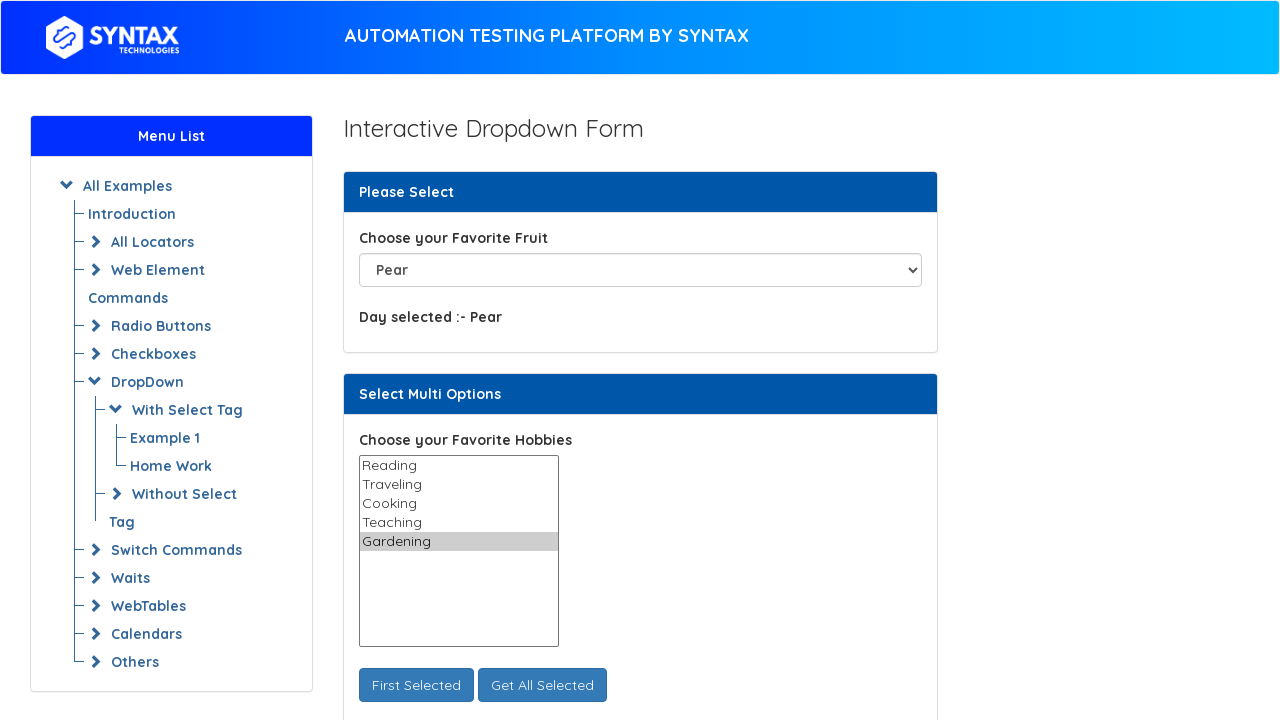